Tests custom calendar date picker functionality by selecting a specific year, month, and date through the calendar UI

Starting URL: https://rahulshettyacademy.com/seleniumPractise/#/offers

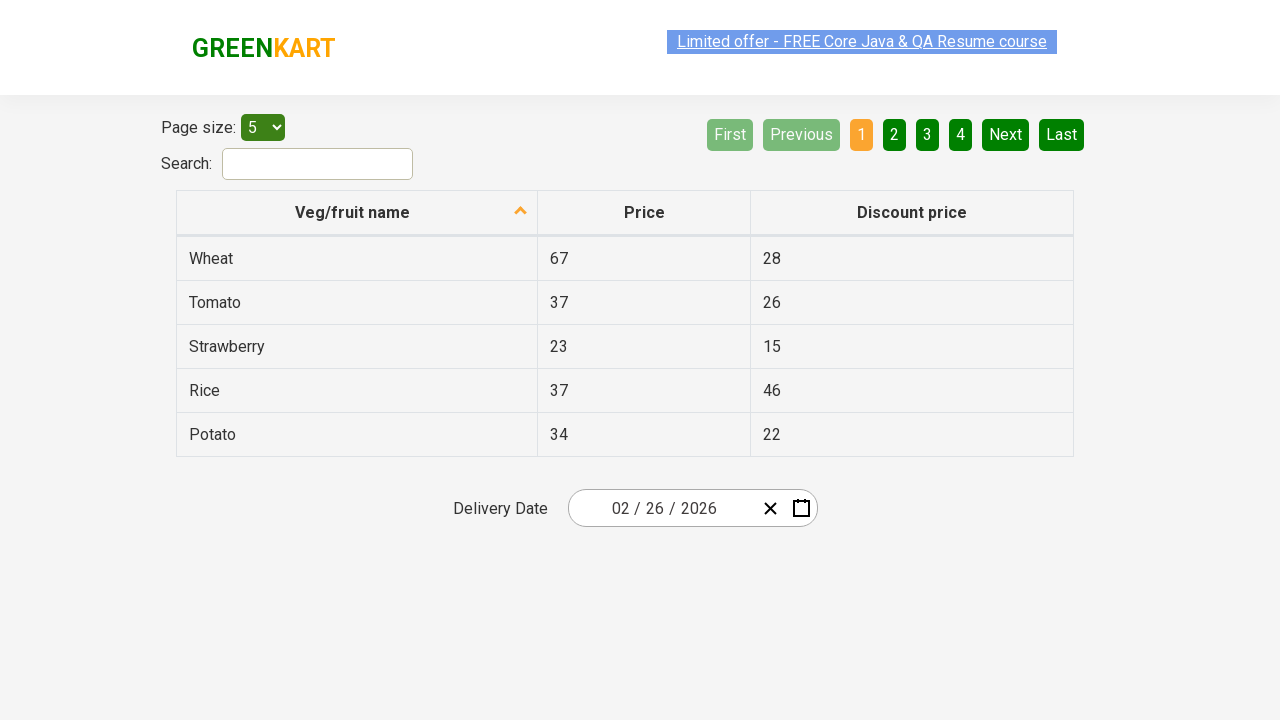

Clicked to open calendar date picker at (662, 508) on xpath=//div[@class='react-date-picker__inputGroup']
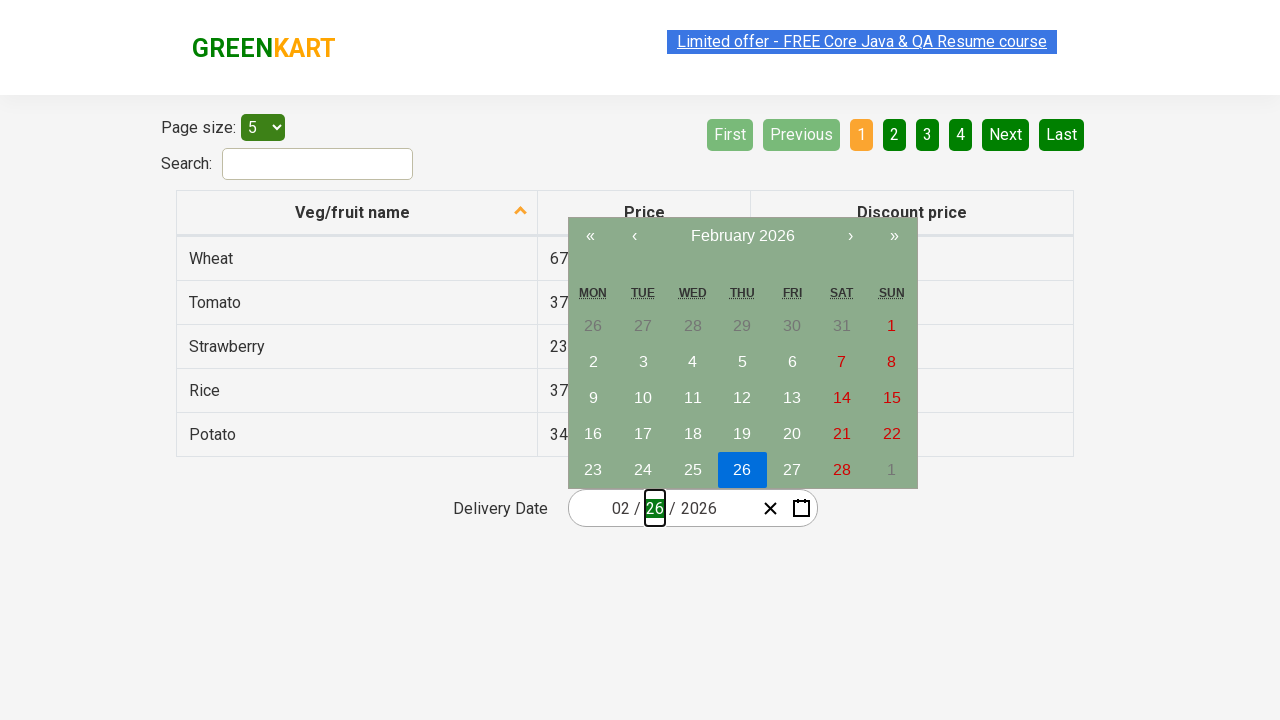

Clicked calendar label to expand to months view at (742, 236) on xpath=//span[contains(@class, 'react-calendar__navigation__label__labelText')]
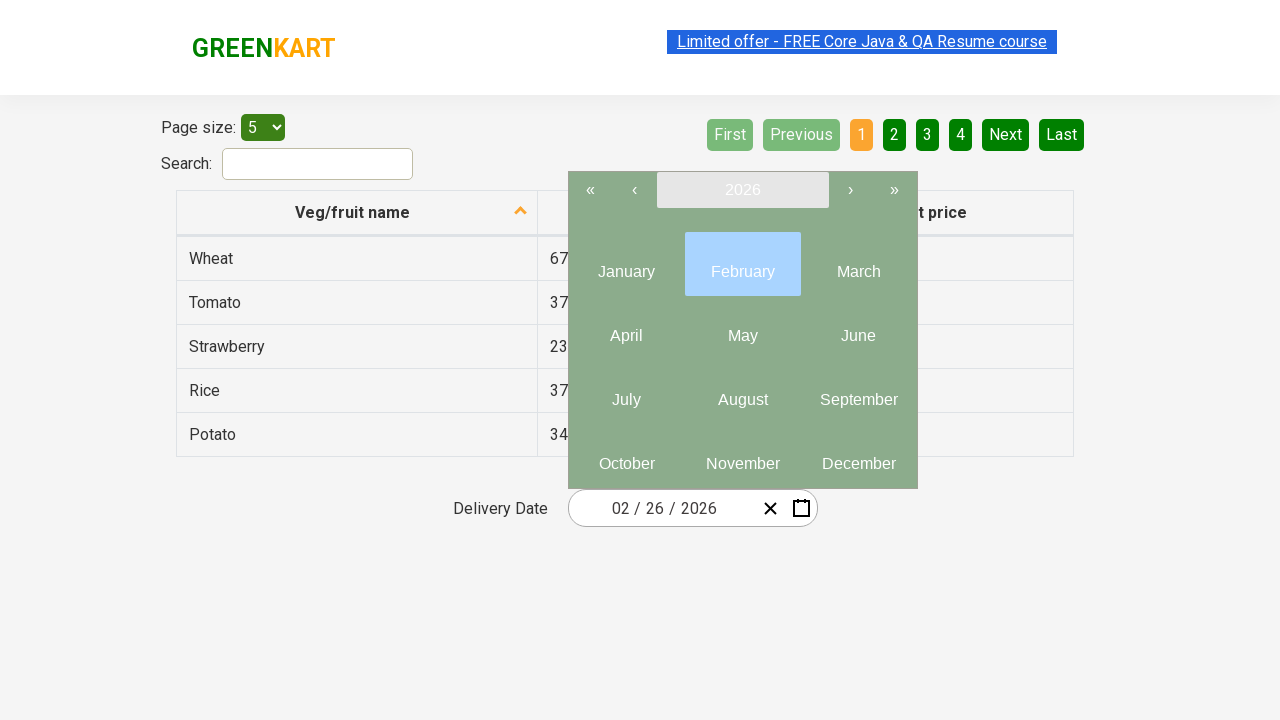

Clicked calendar label again to expand to years view at (742, 190) on xpath=//span[contains(@class, 'react-calendar__navigation__label__labelText')]
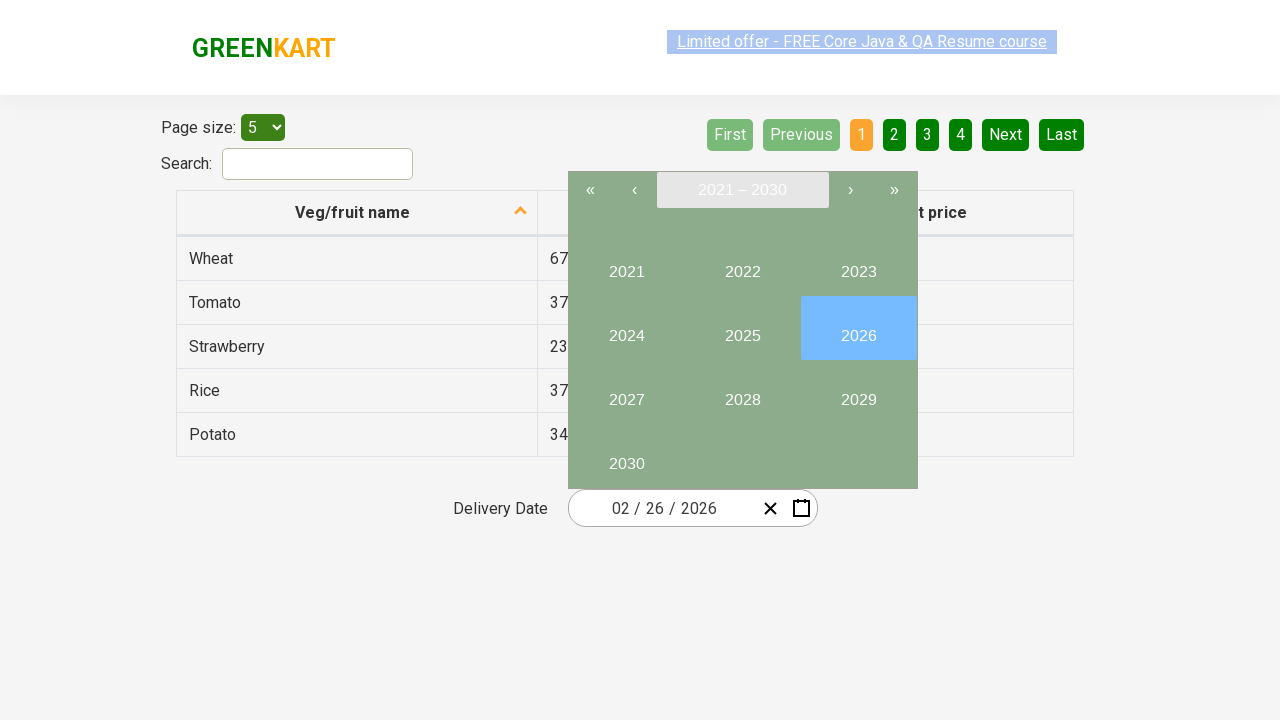

Selected year 2027 at (626, 392) on //button[text()='2027']
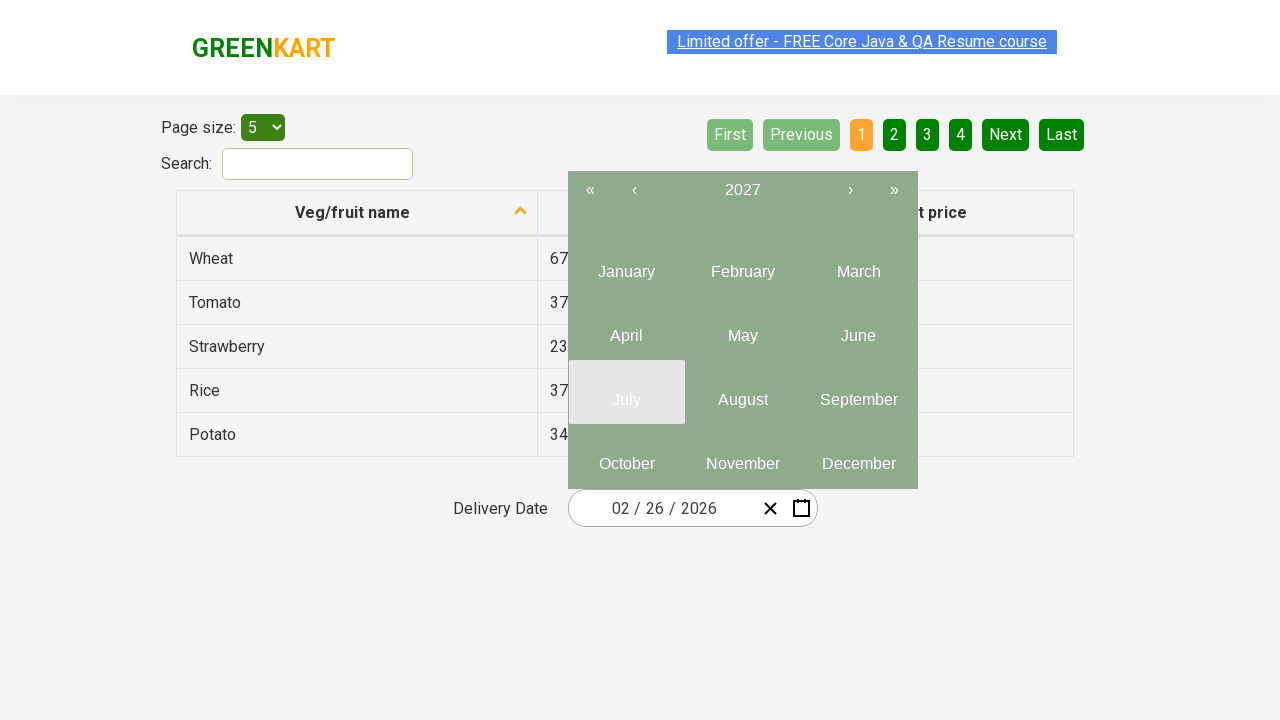

Selected month 6 (June) at (858, 328) on xpath=//button[contains(@class,'react-calendar__year-view__months__month')] >> n
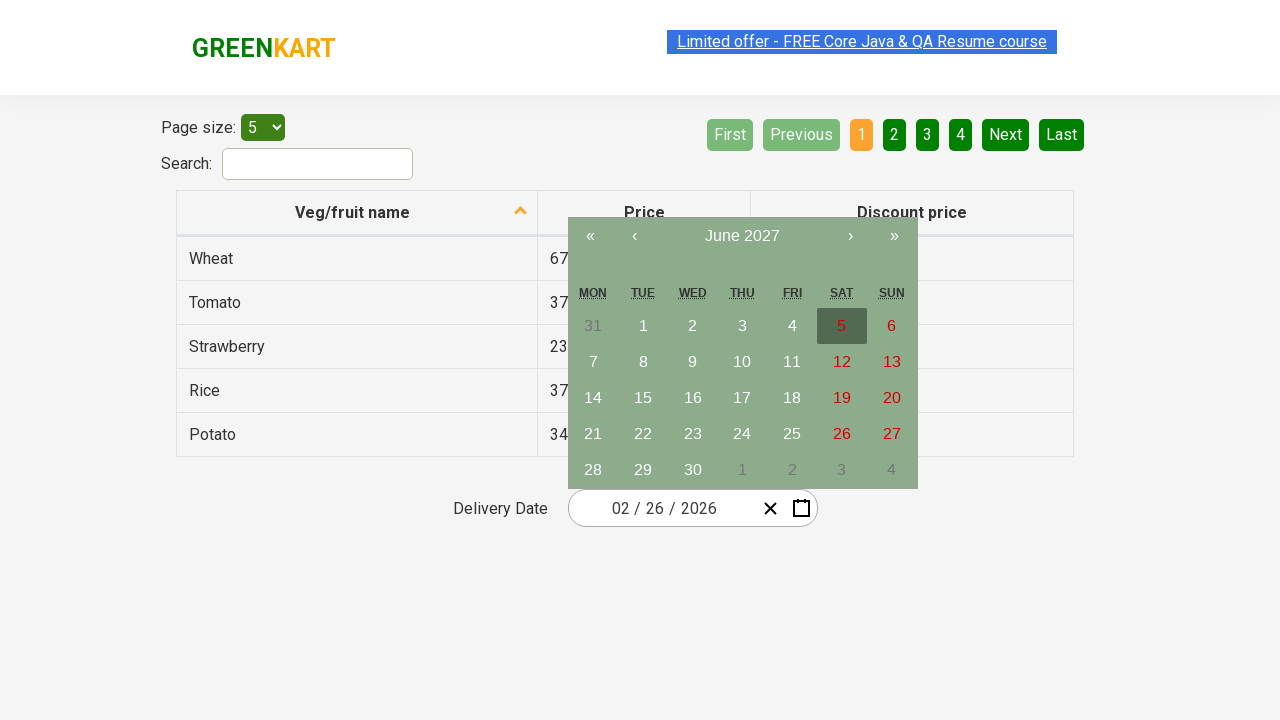

Selected date 15 at (643, 398) on //abbr[text()='15']
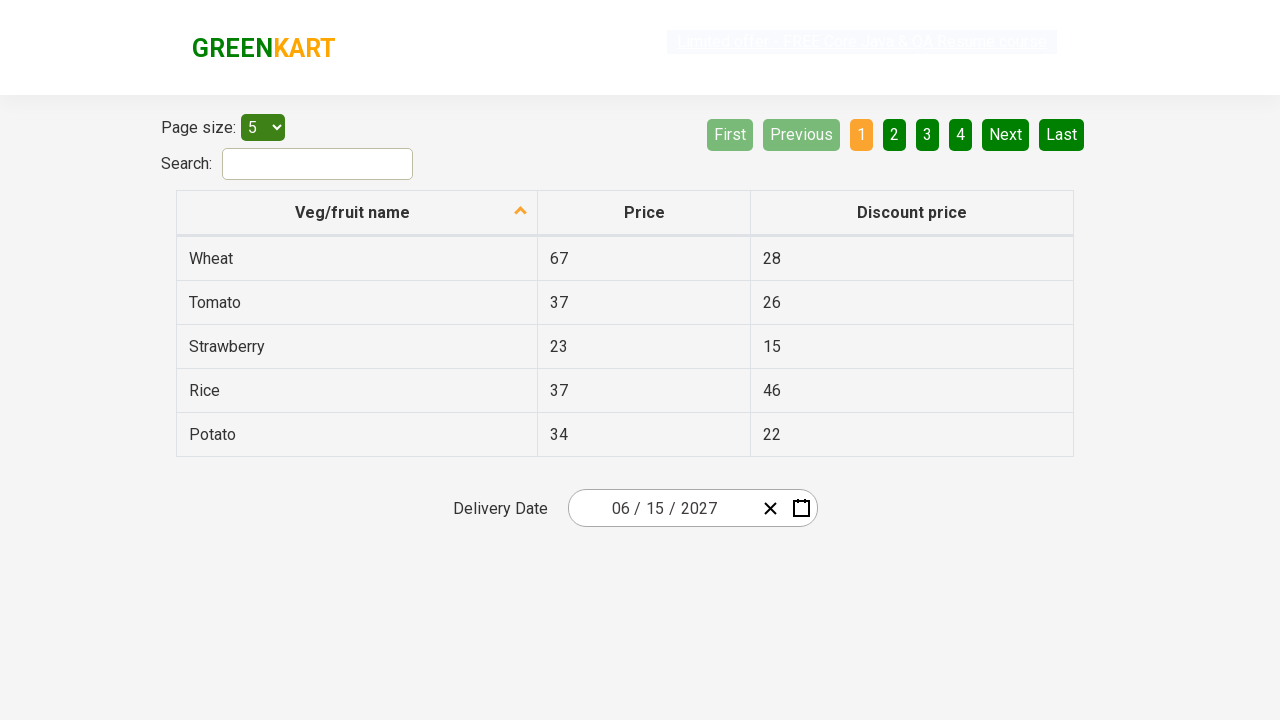

Verified input field 1: expected '6', got '6'
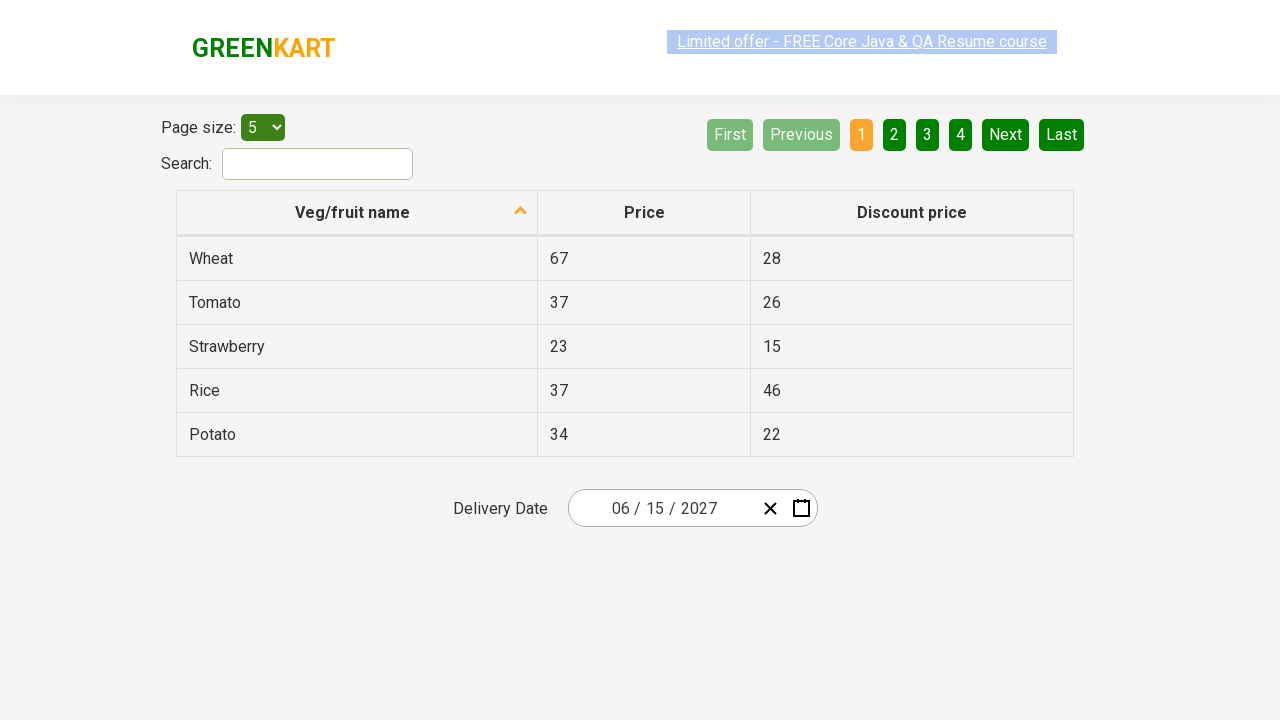

Verified input field 2: expected '15', got '15'
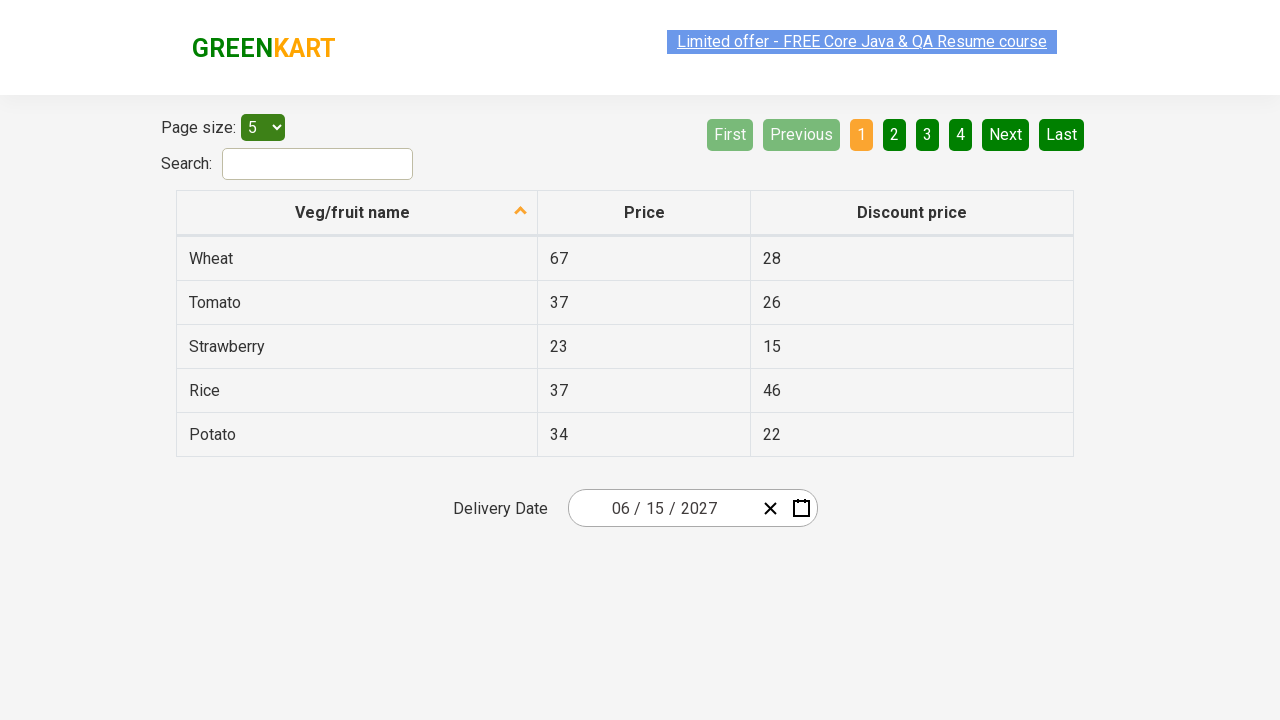

Verified input field 3: expected '2027', got '2027'
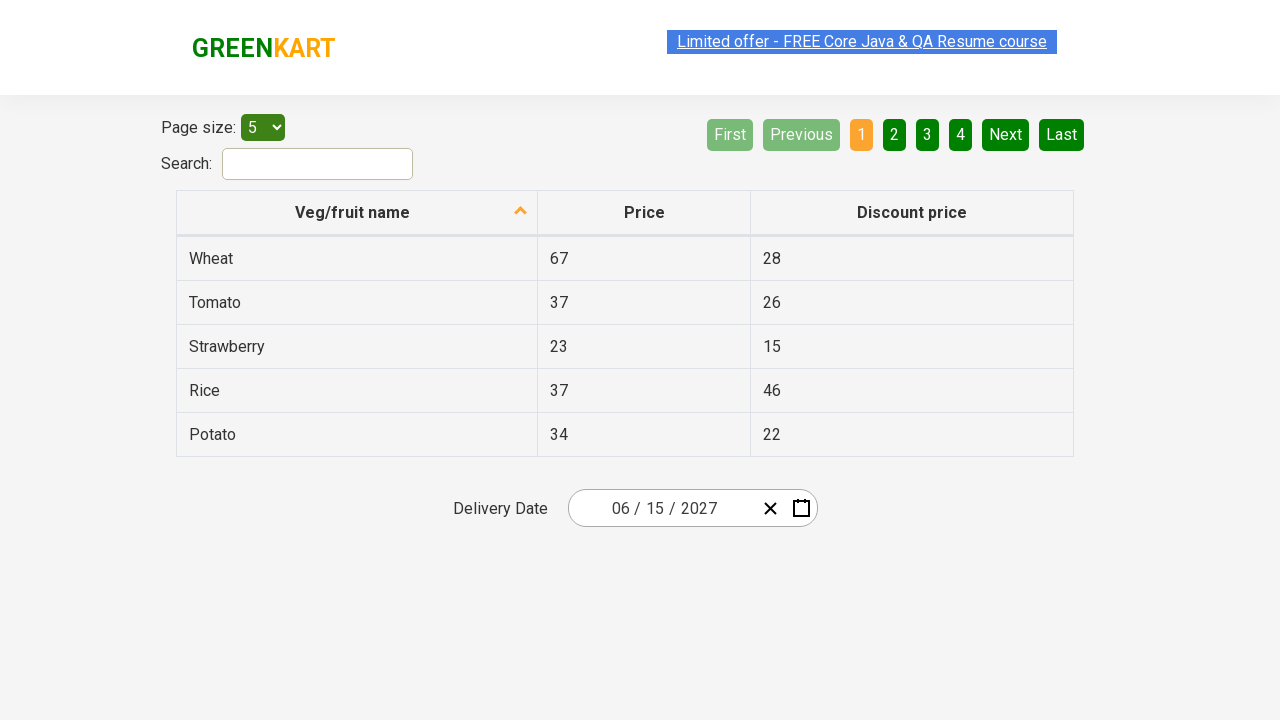

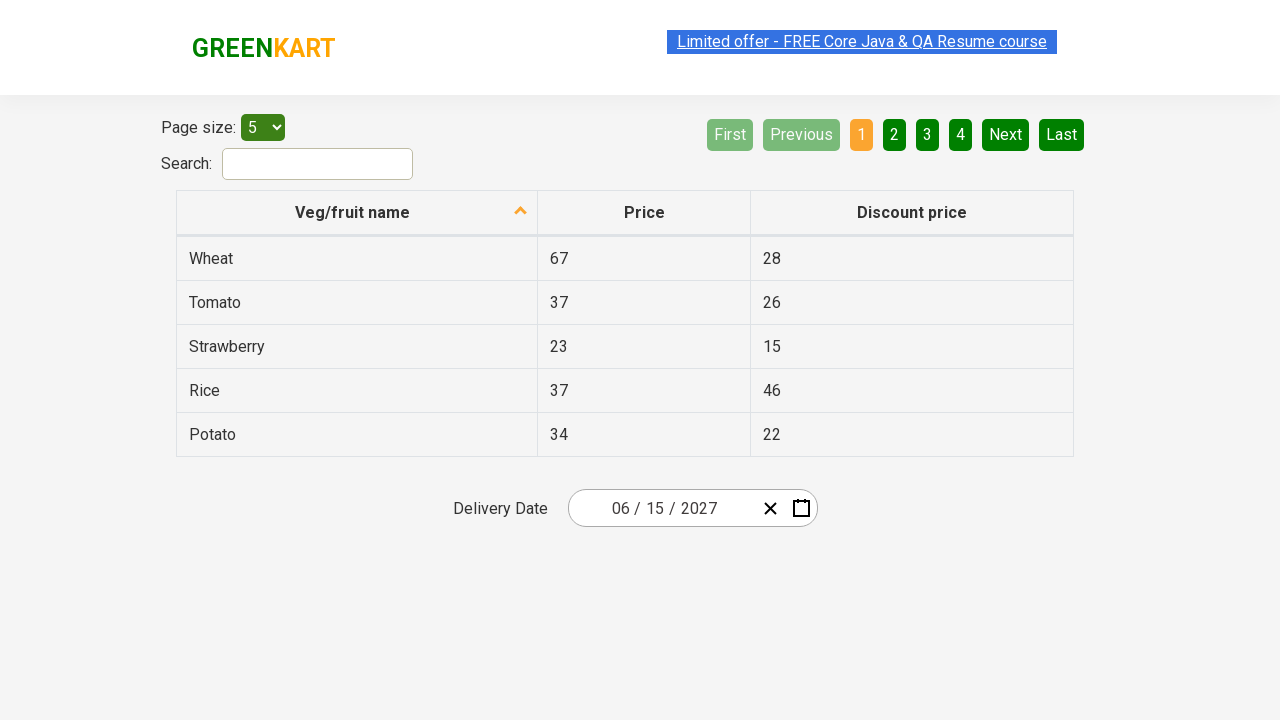